Tests Wikipedia search widget by searching for "selenium", clicking on multiple search results to open them in new windows, and then closing specific windows based on their titles

Starting URL: https://testautomationpractice.blogspot.com/

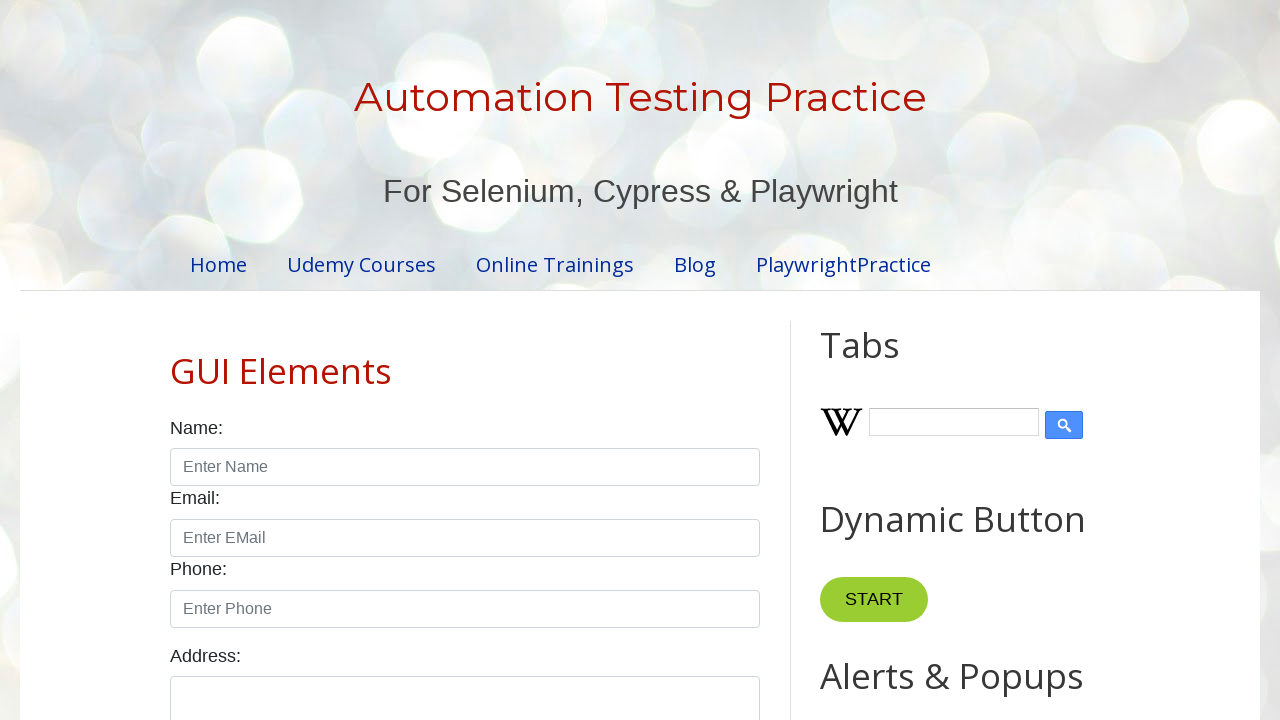

Filled Wikipedia search field with 'selenium' on #Wikipedia1_wikipedia-search-input
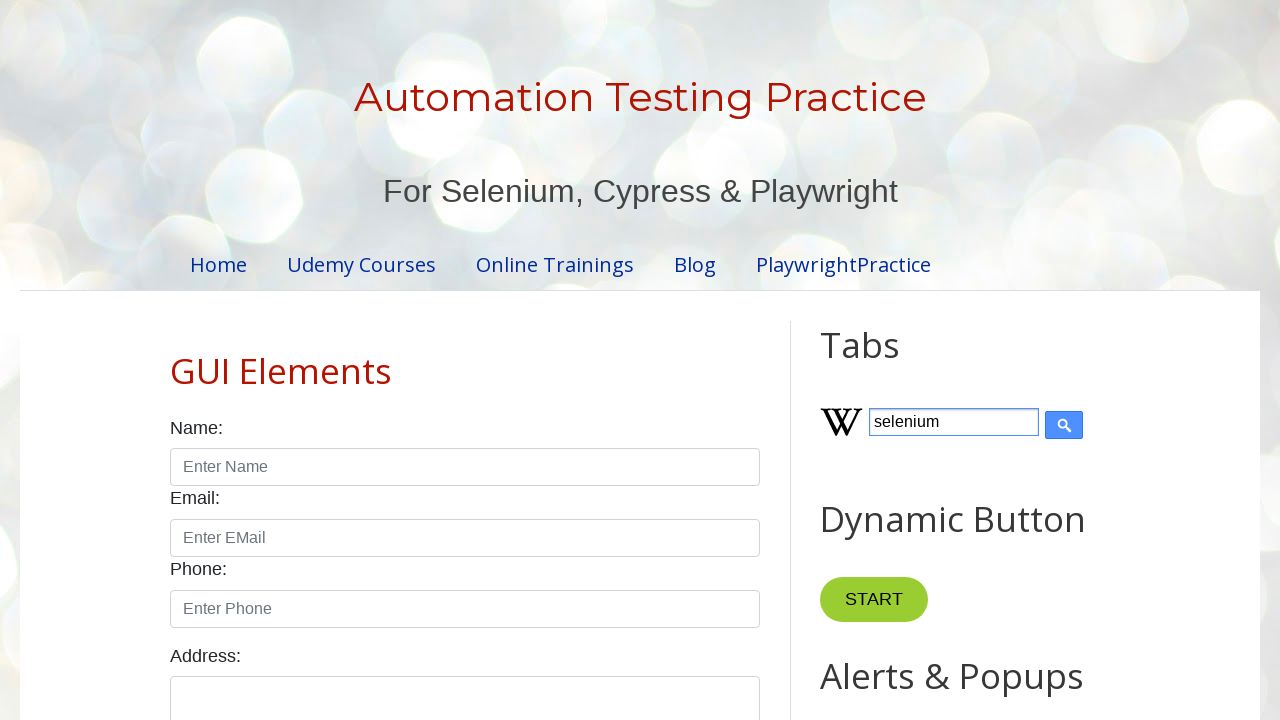

Clicked Wikipedia search button at (1064, 425) on xpath=//*[@id='Wikipedia1_wikipedia-search-form']/div/span[2]/span[2]/input
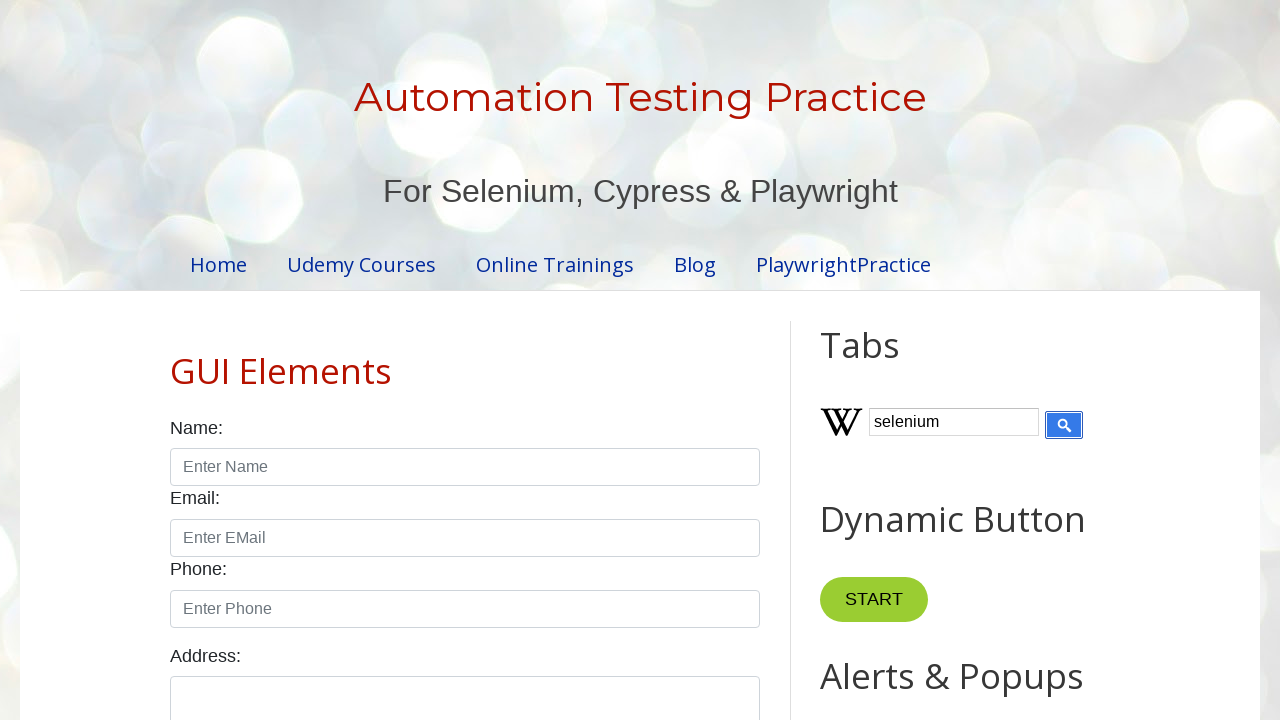

Waited 3 seconds for search results to load
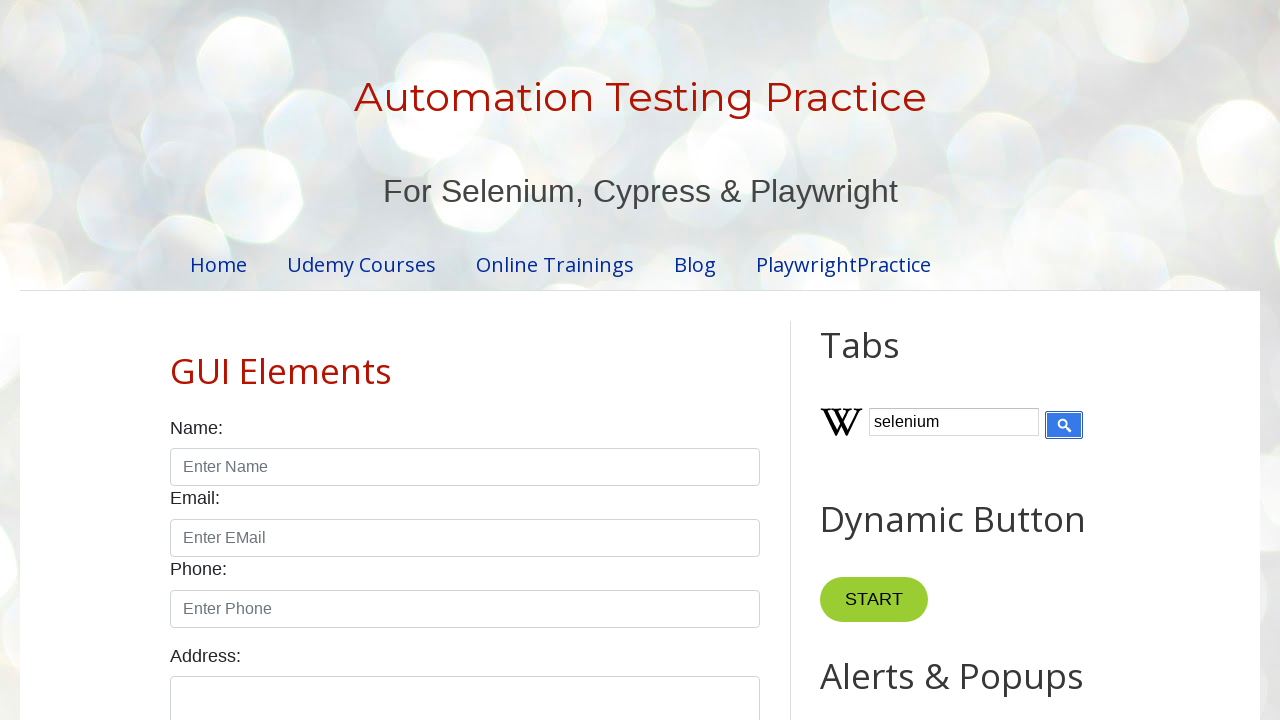

Found 0 selenium-related search result links
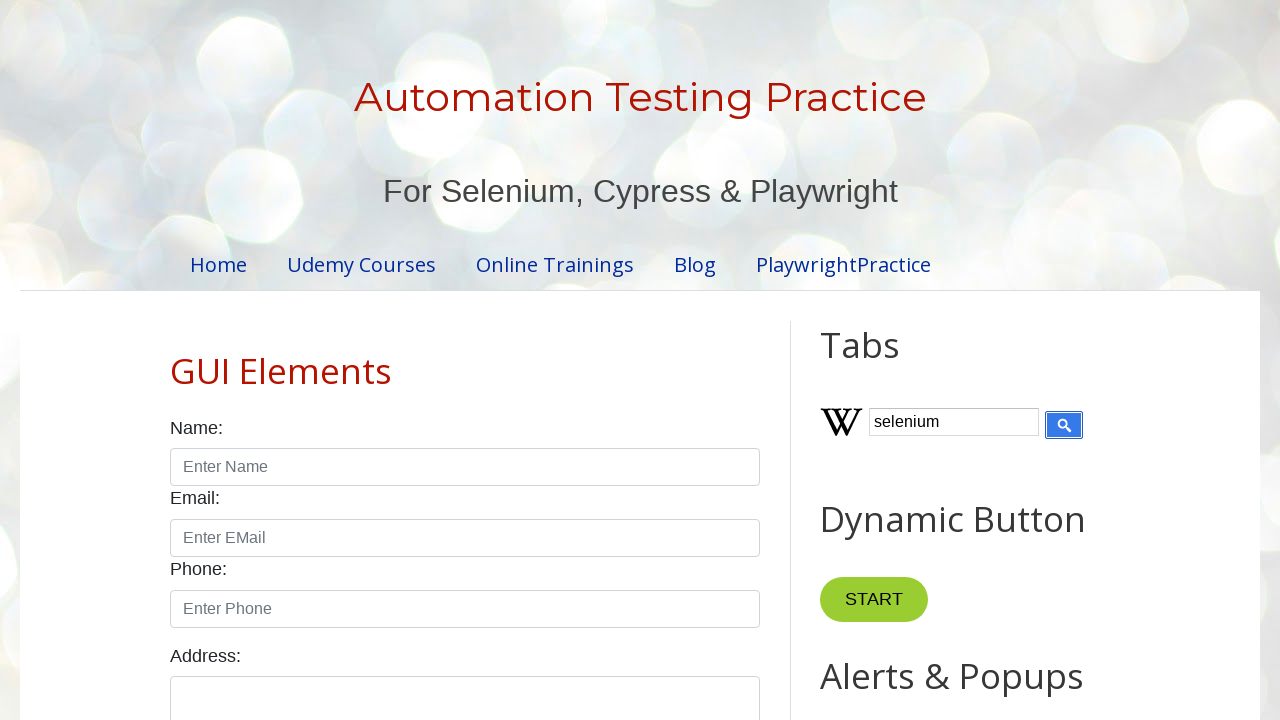

Retrieved all 1 open pages
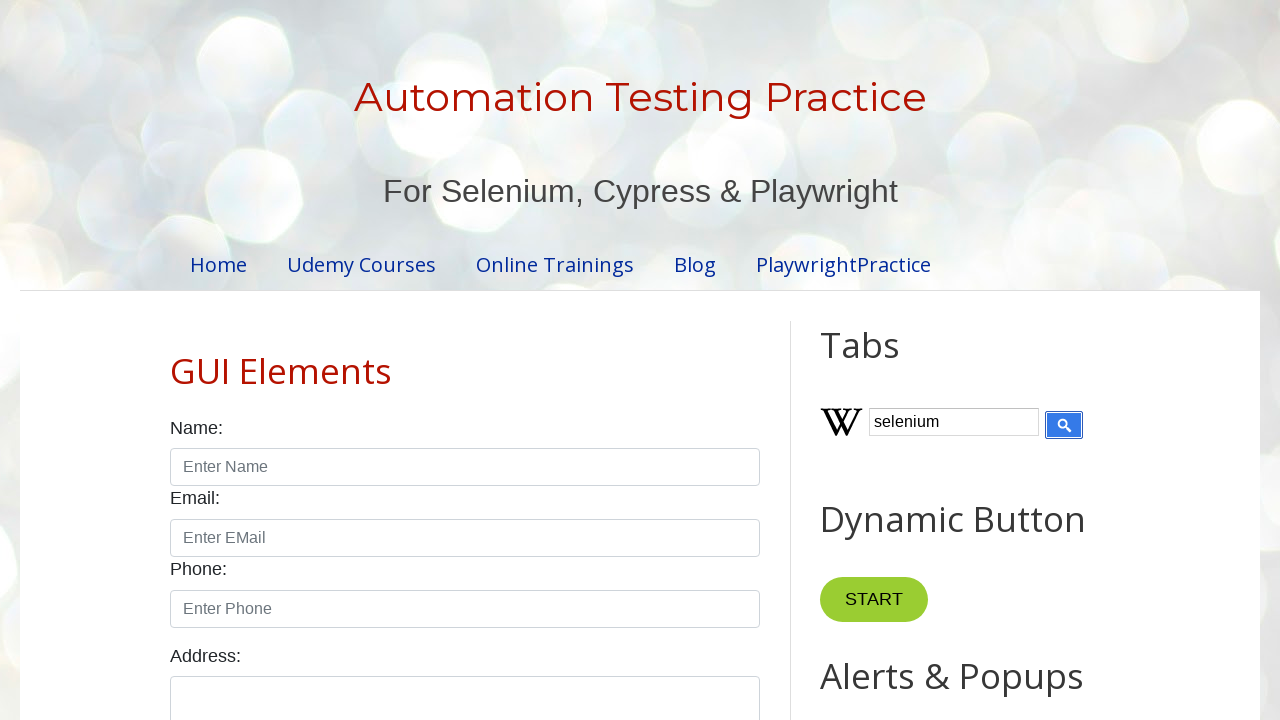

Waited 5 seconds before test completion
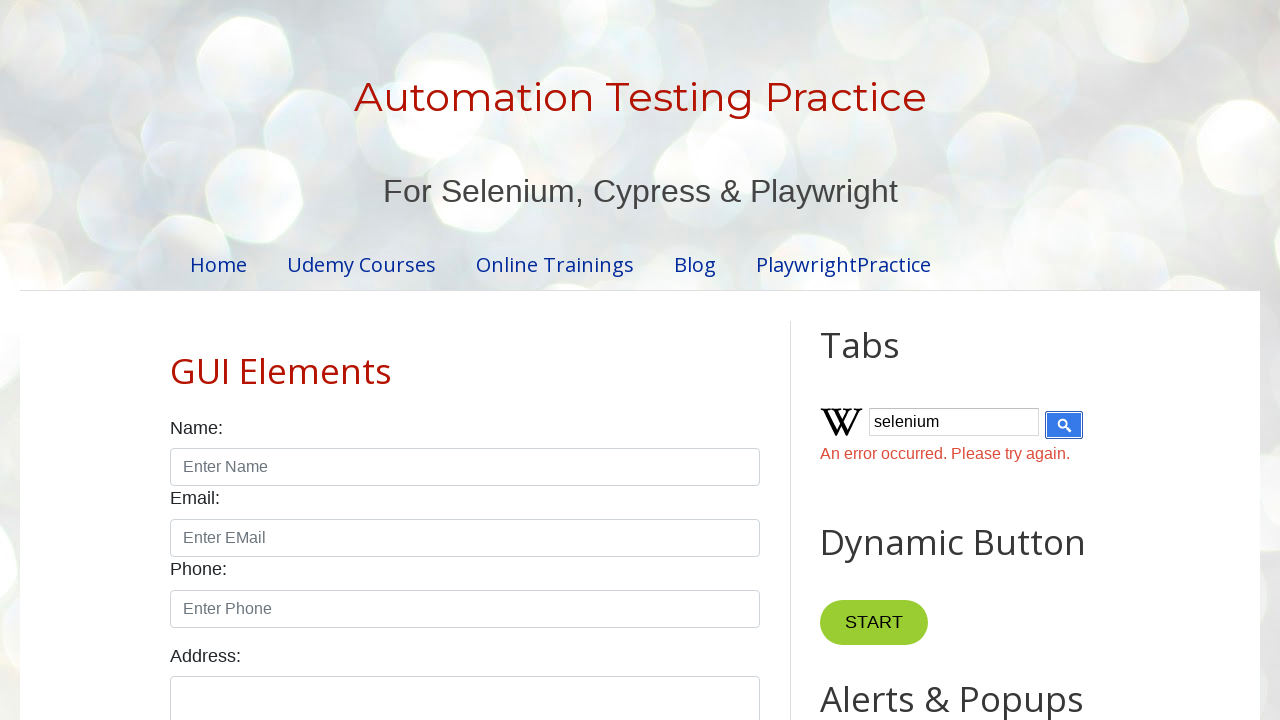

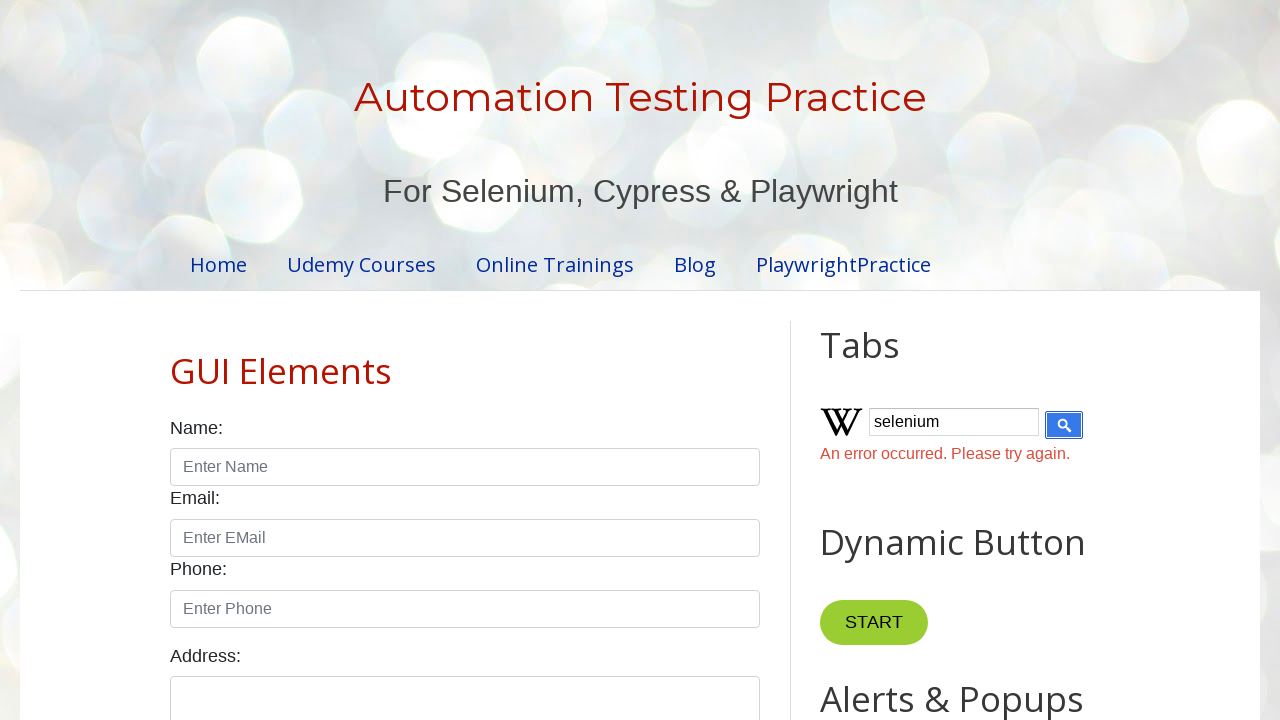